Navigates to a Khan Academy user profile page and waits for the energy points badge element to be visible

Starting URL: https://www.khanacademy.org/profile/johnbampton/

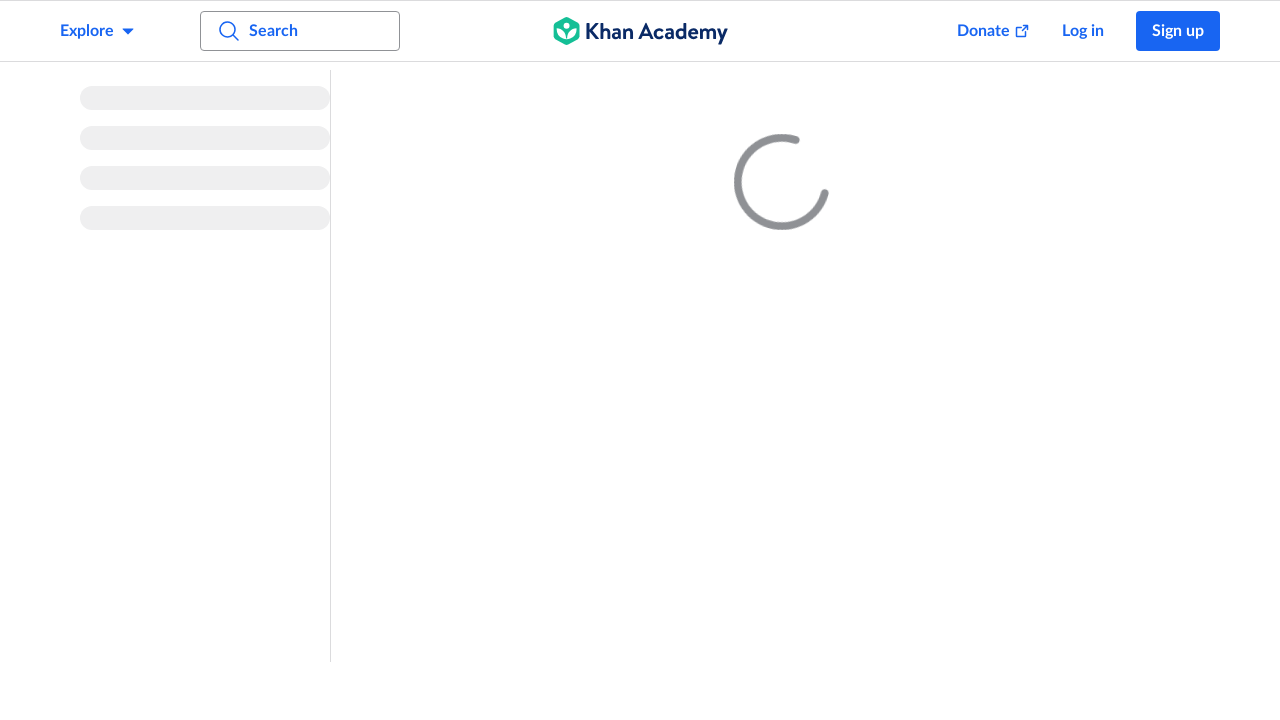

Navigated to Khan Academy user profile page for johnbampton
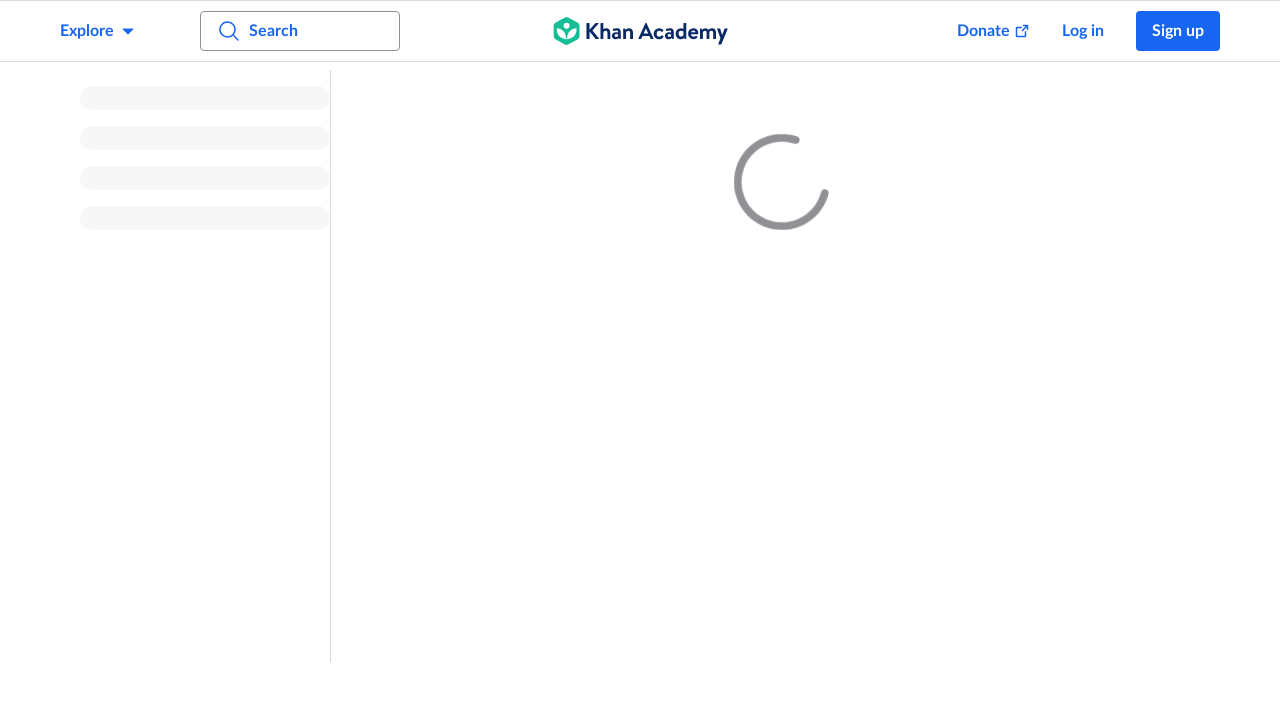

Energy points badge element became visible on the profile page
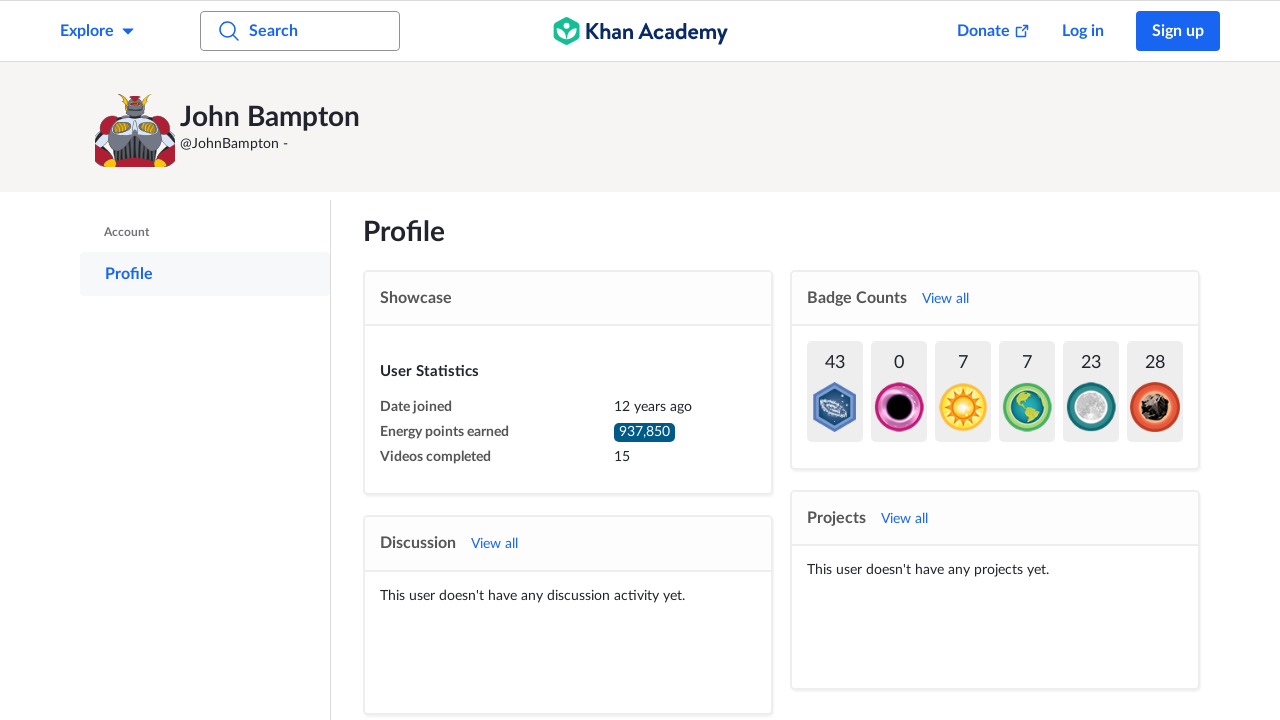

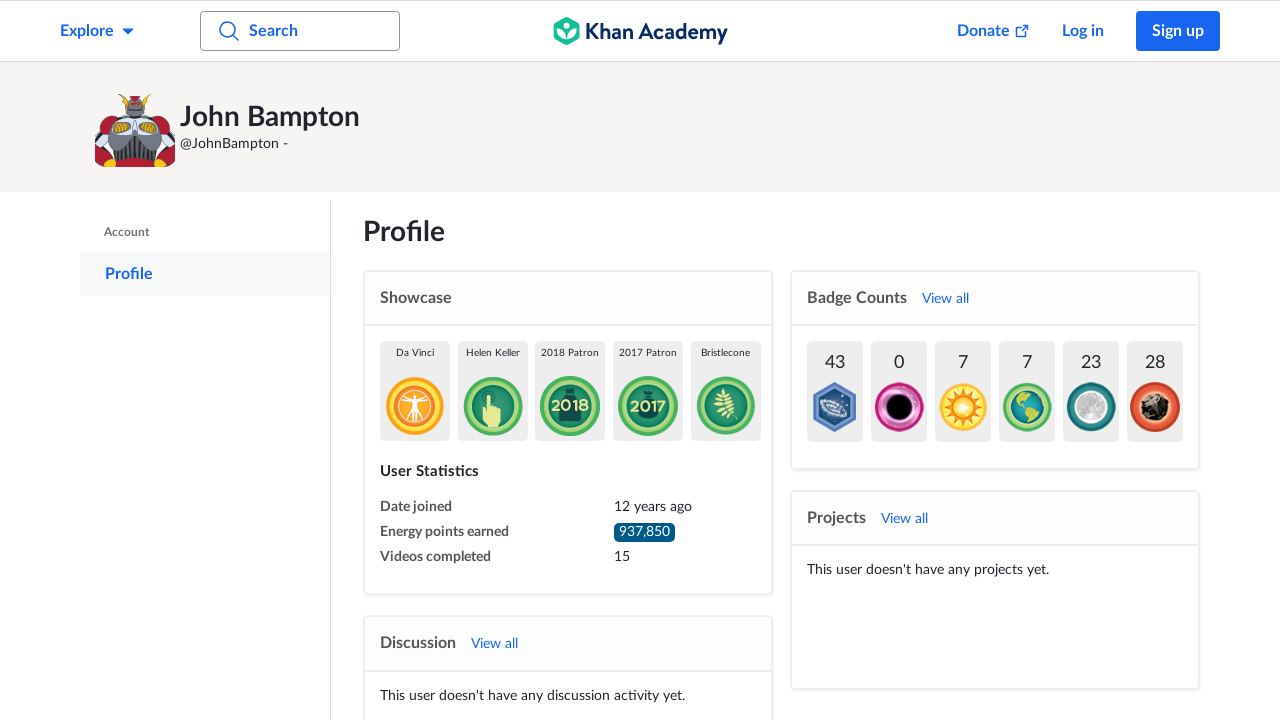